Tests the ezTravel package search flow by clicking on Los Angeles destination, filling in departure and return dates (2025/09/01 and 2025/09/10), and clicking the search button.

Starting URL: https://packages.eztravel.com.tw/

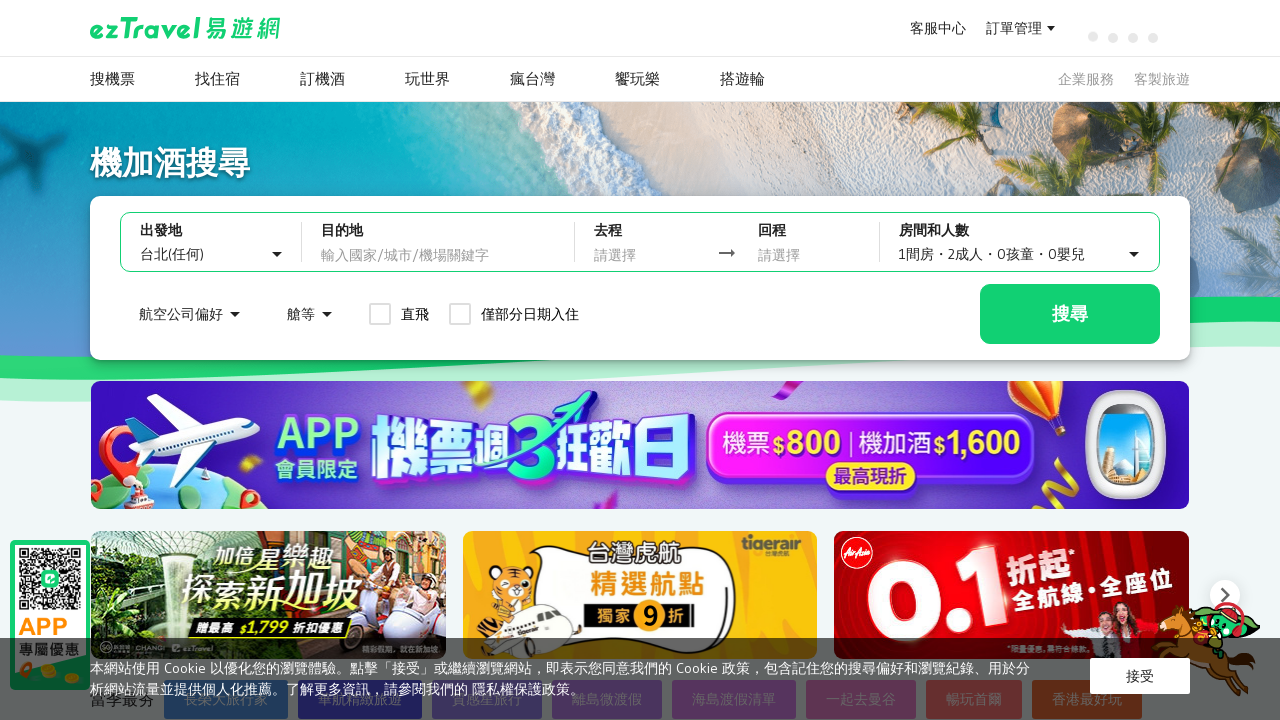

Waited for page to load dynamic content
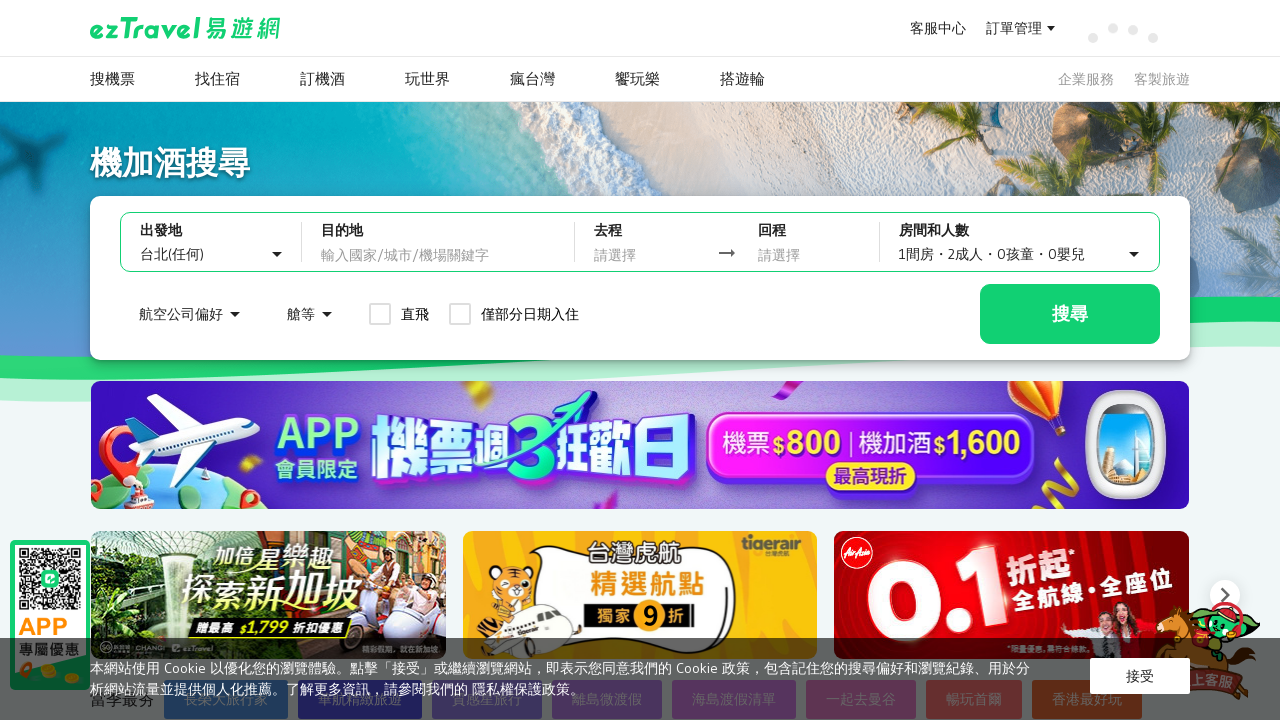

Located Los Angeles destination button
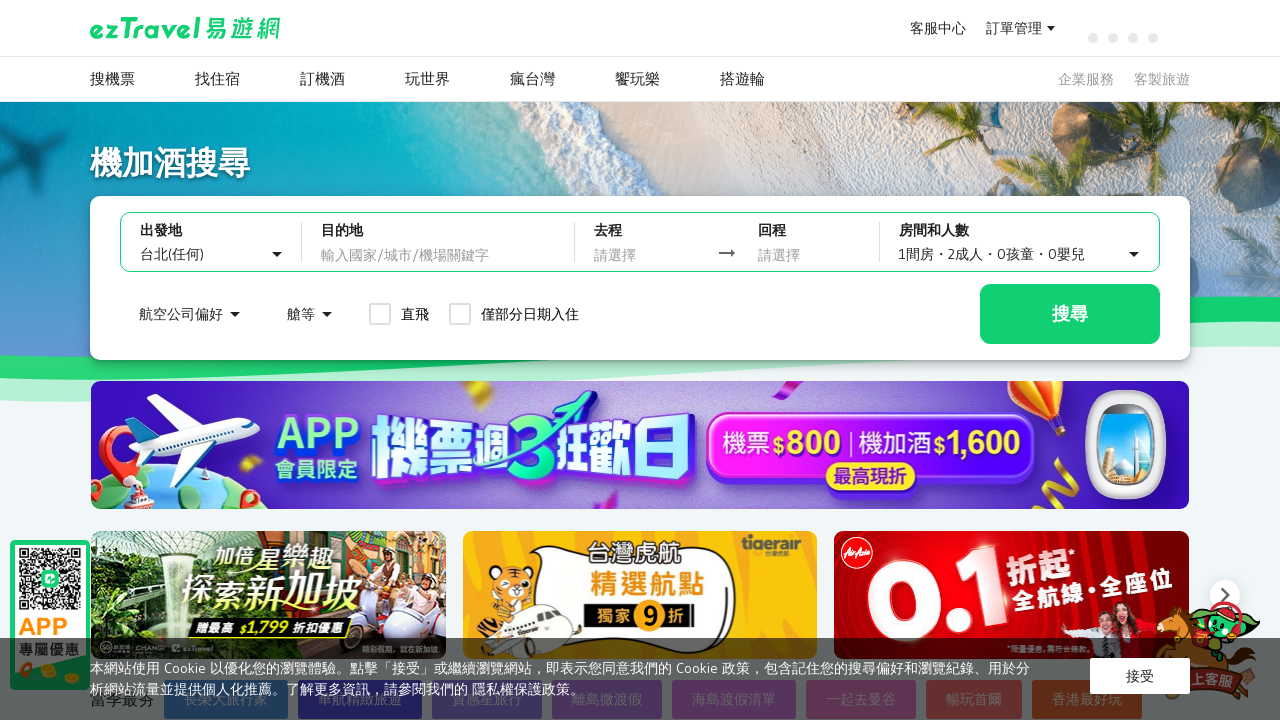

Los Angeles button became visible
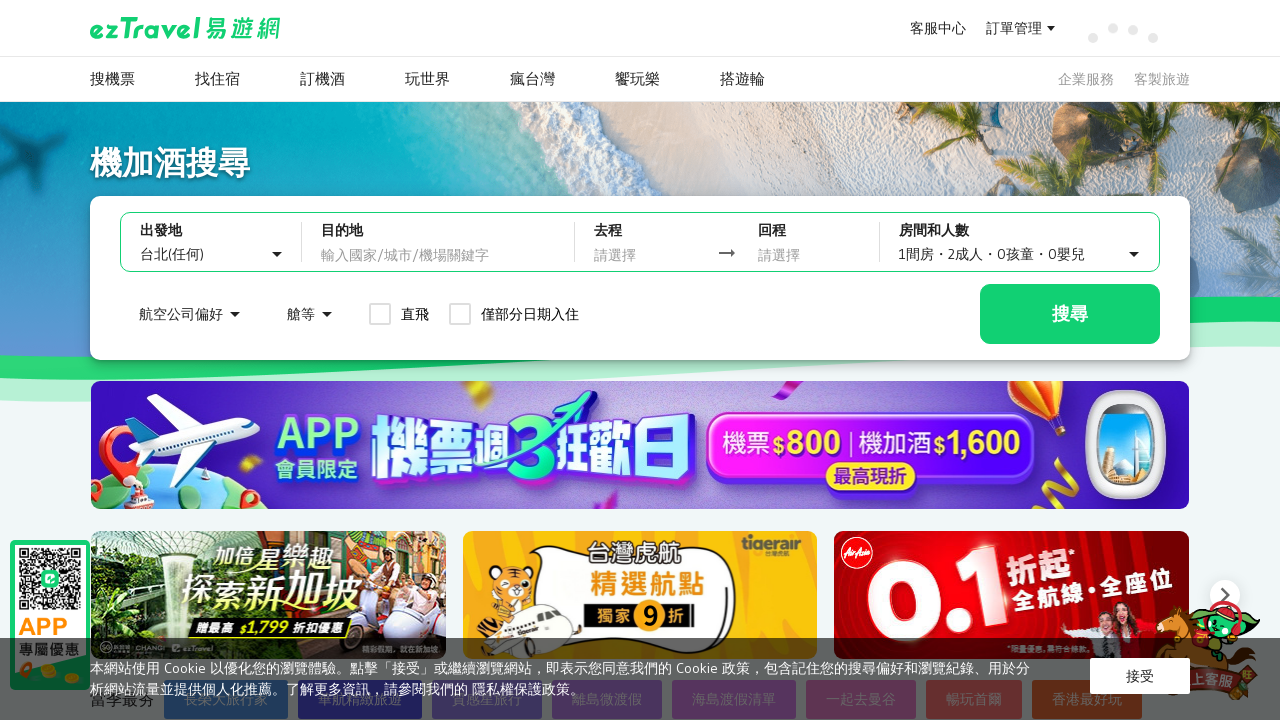

Scrolled Los Angeles button into view
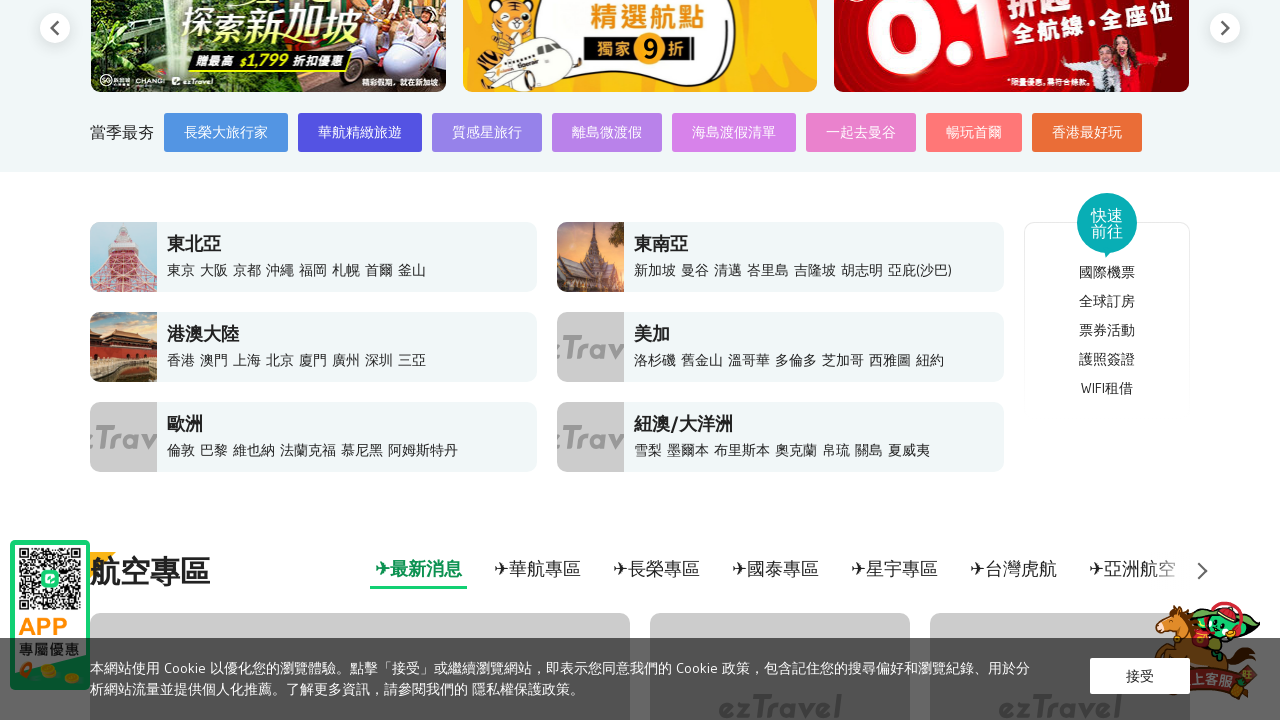

Clicked on Los Angeles destination at (655, 360) on internal:text="\u6d1b\u6749\u78ef"s >> nth=0
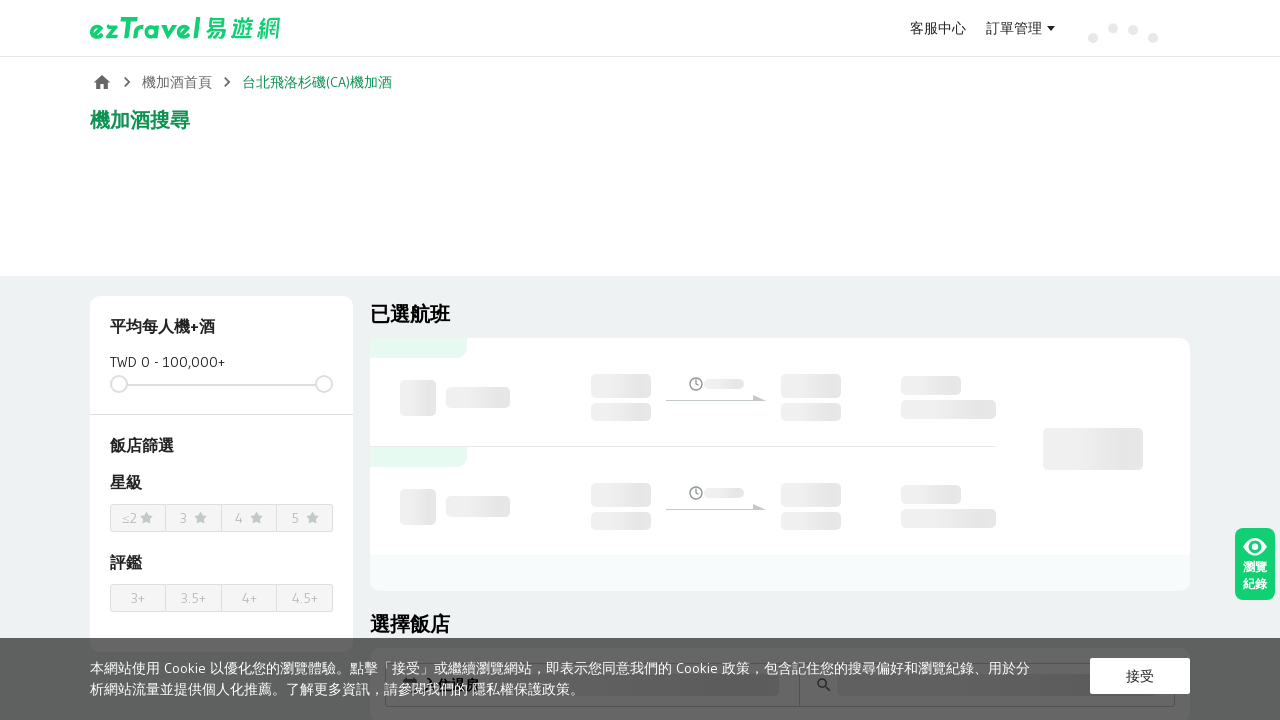

Departure date input field loaded
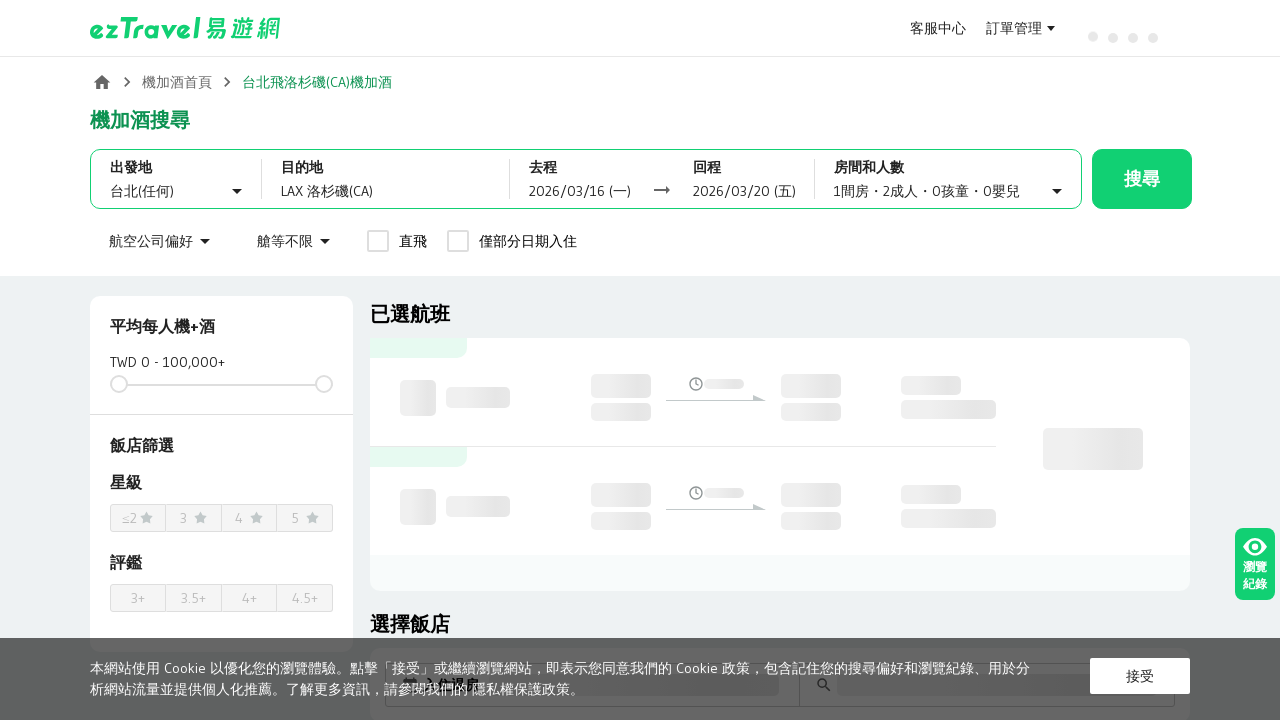

Located departure date input field
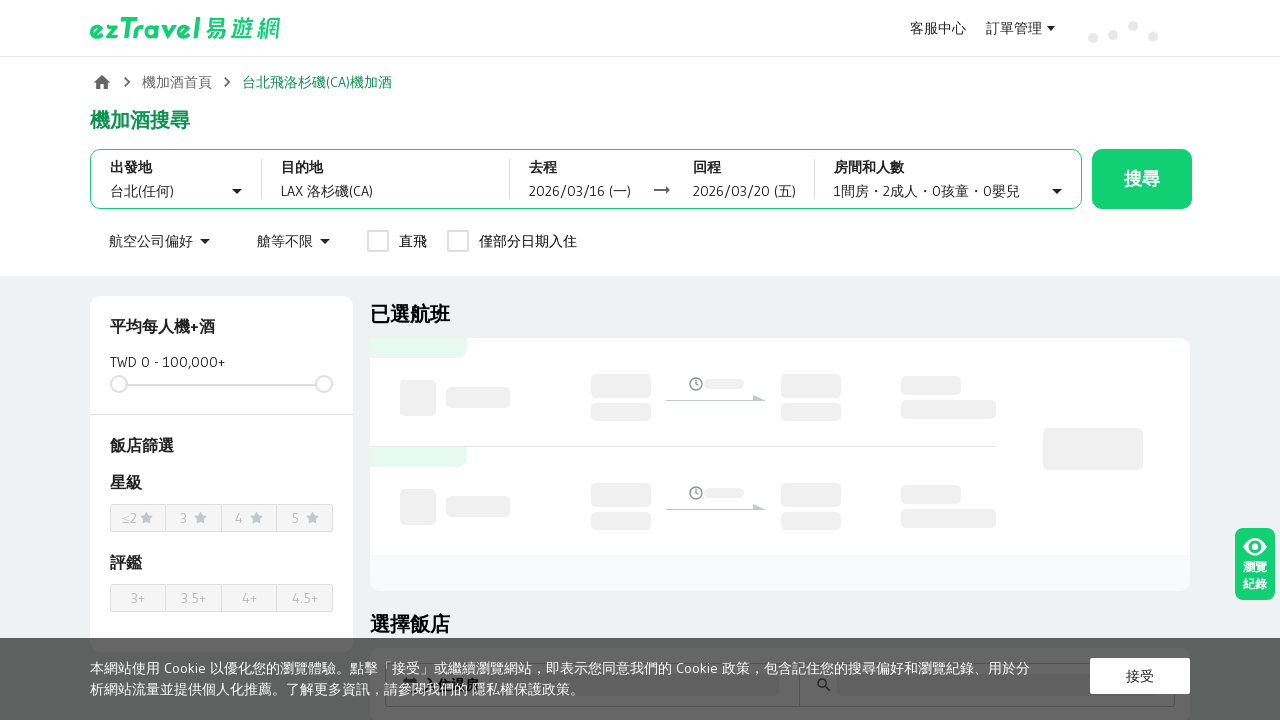

Departure date input became visible
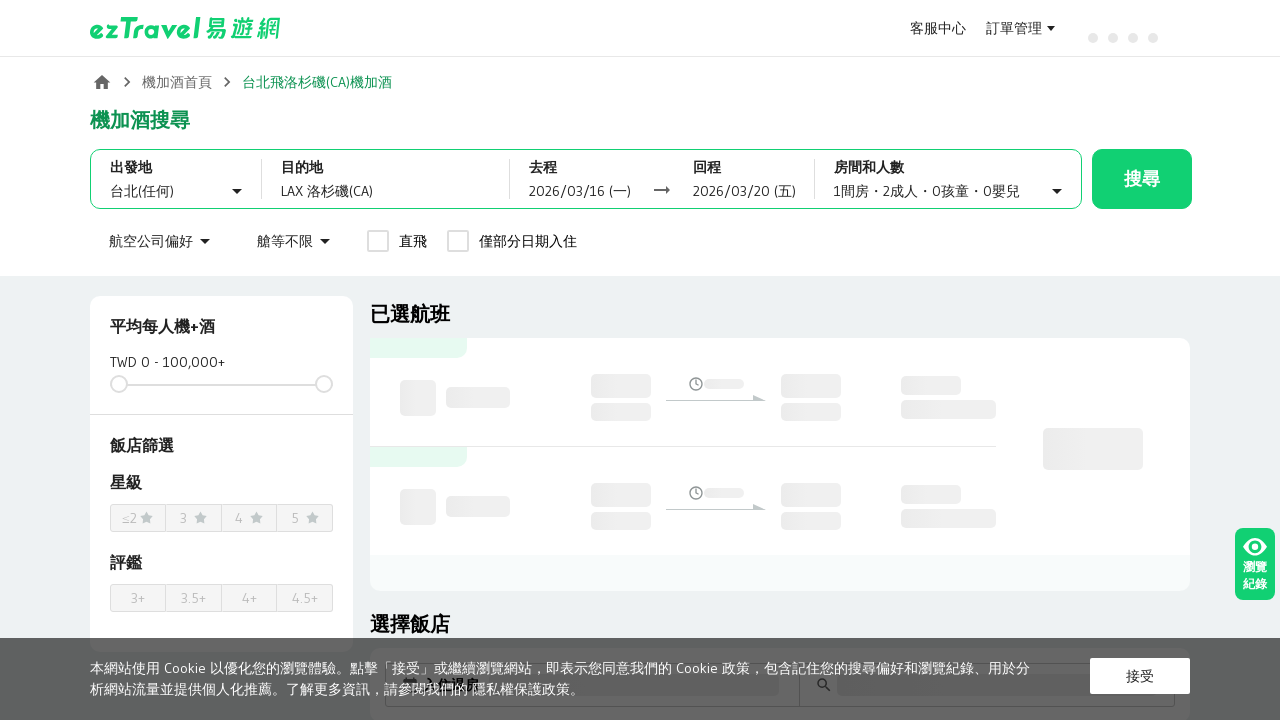

Scrolled departure date input into view
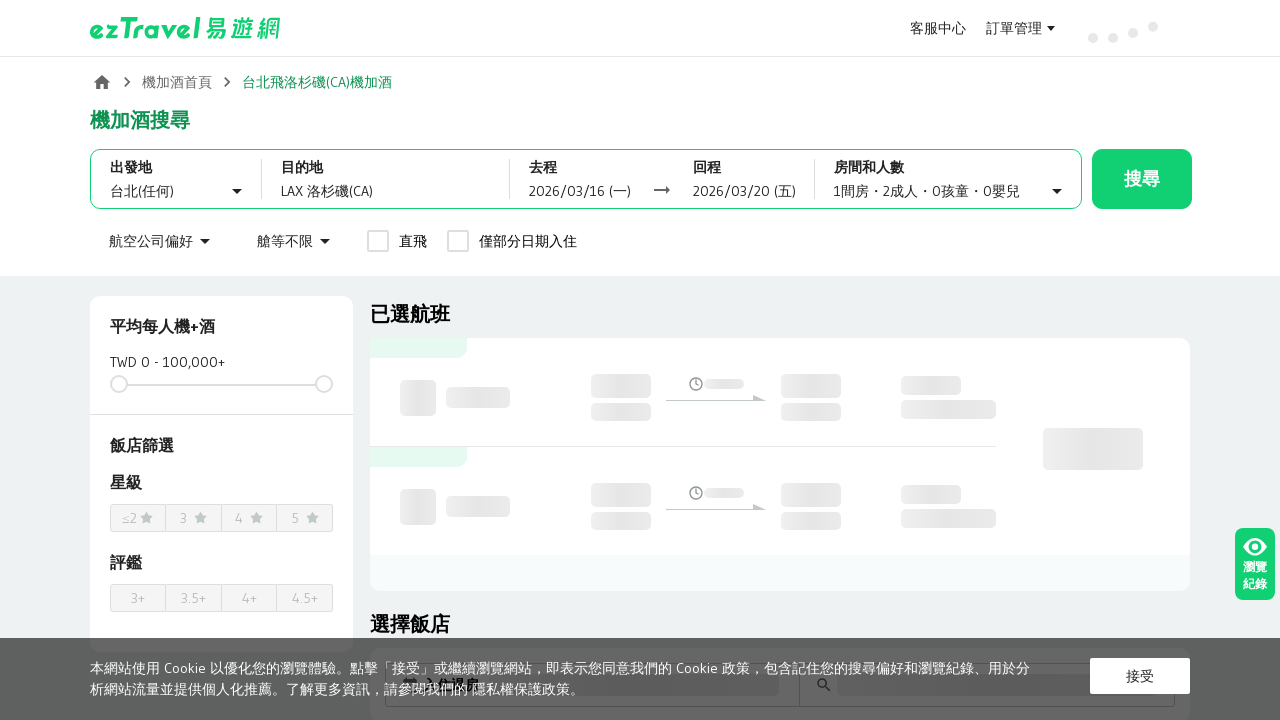

Clicked on departure date input field at (584, 192) on #package-search-date-select-start >> nth=0
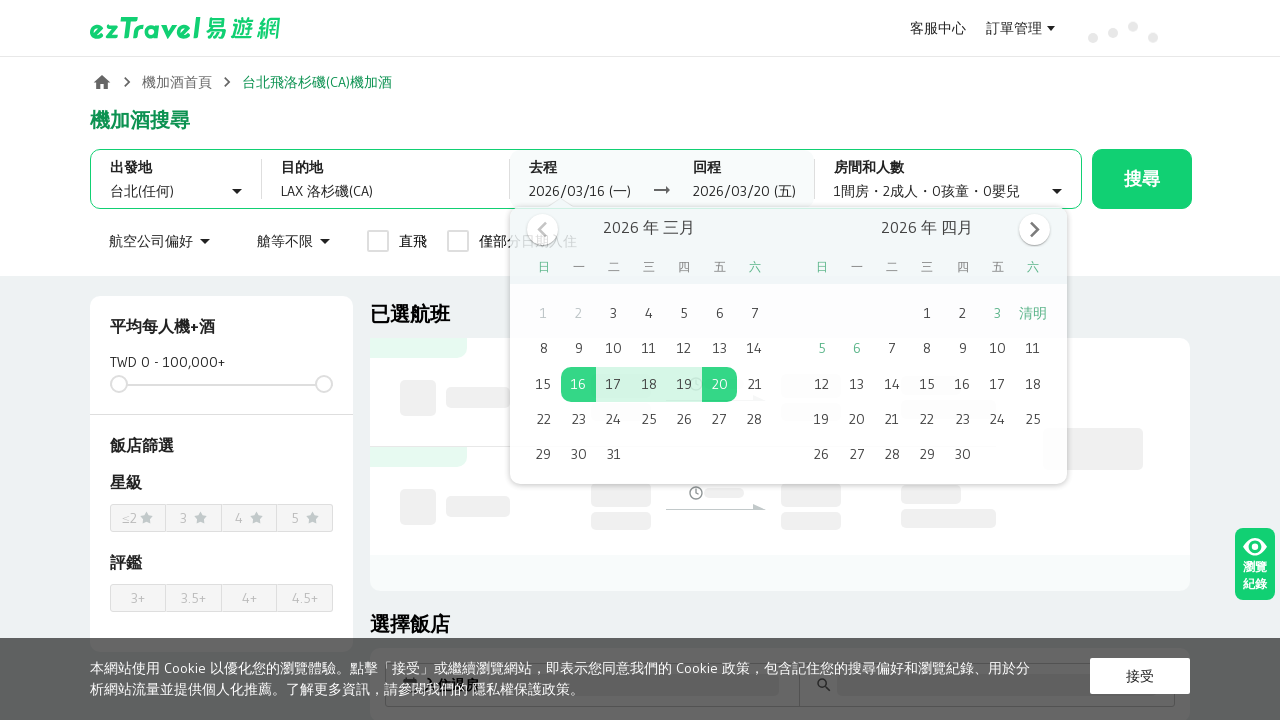

Selected all text in departure date field
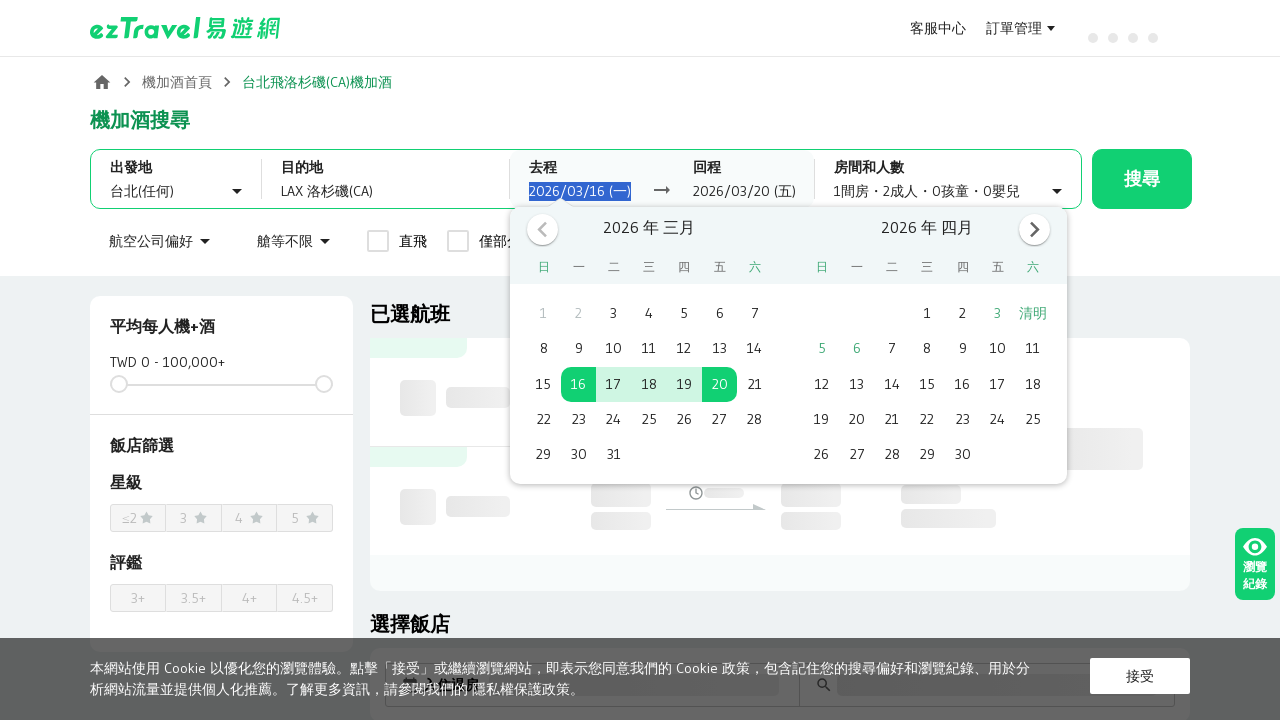

Deleted existing text in departure date field
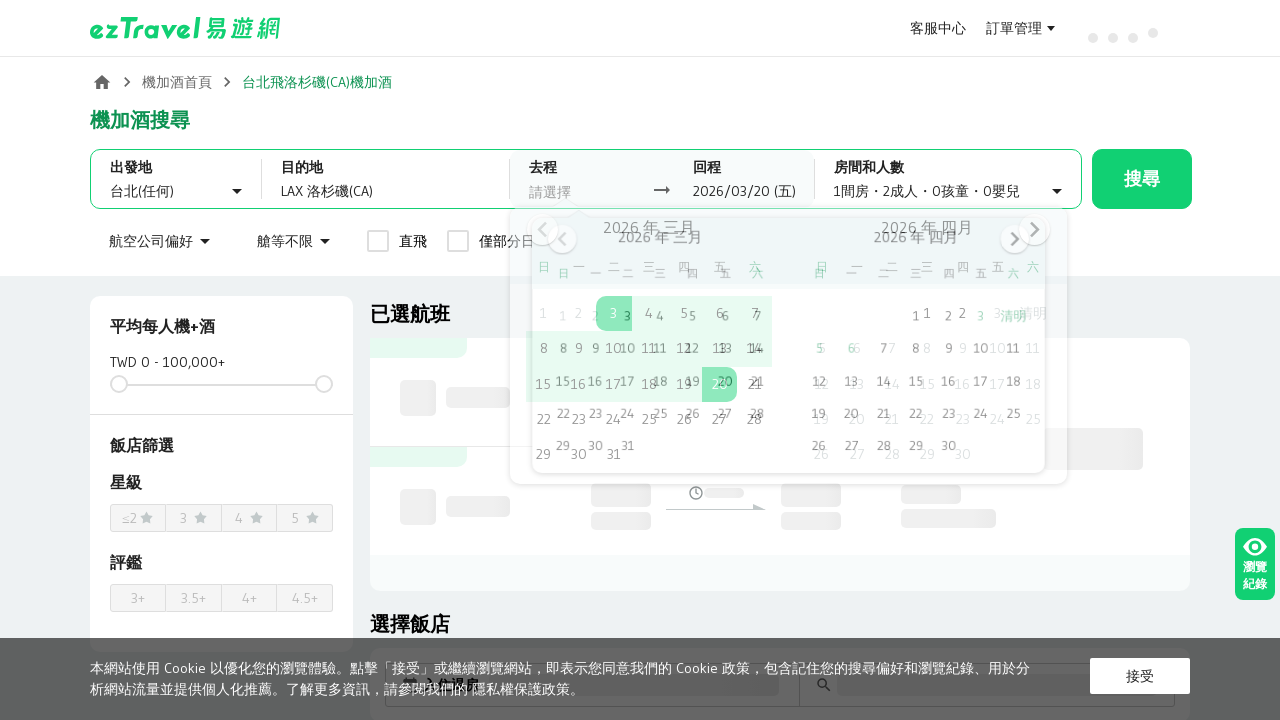

Filled departure date with 2025/09/01 on #package-search-date-select-start >> nth=0
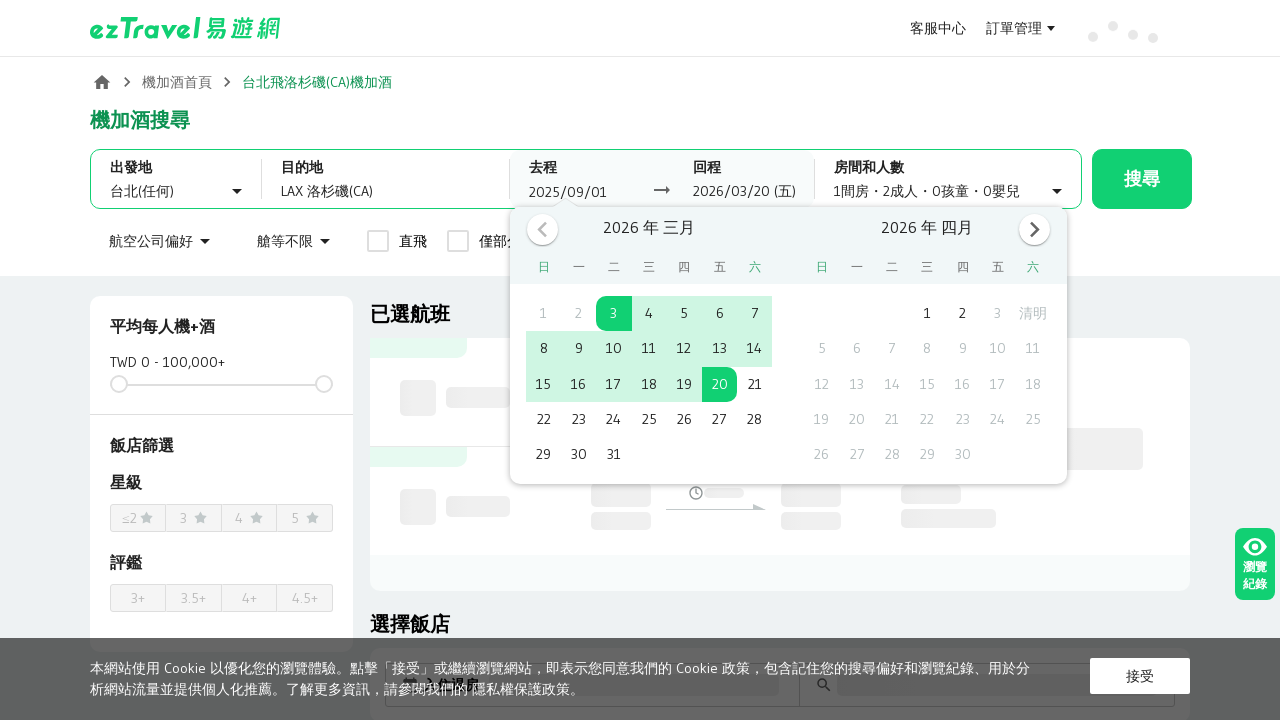

Pressed Enter to confirm departure date
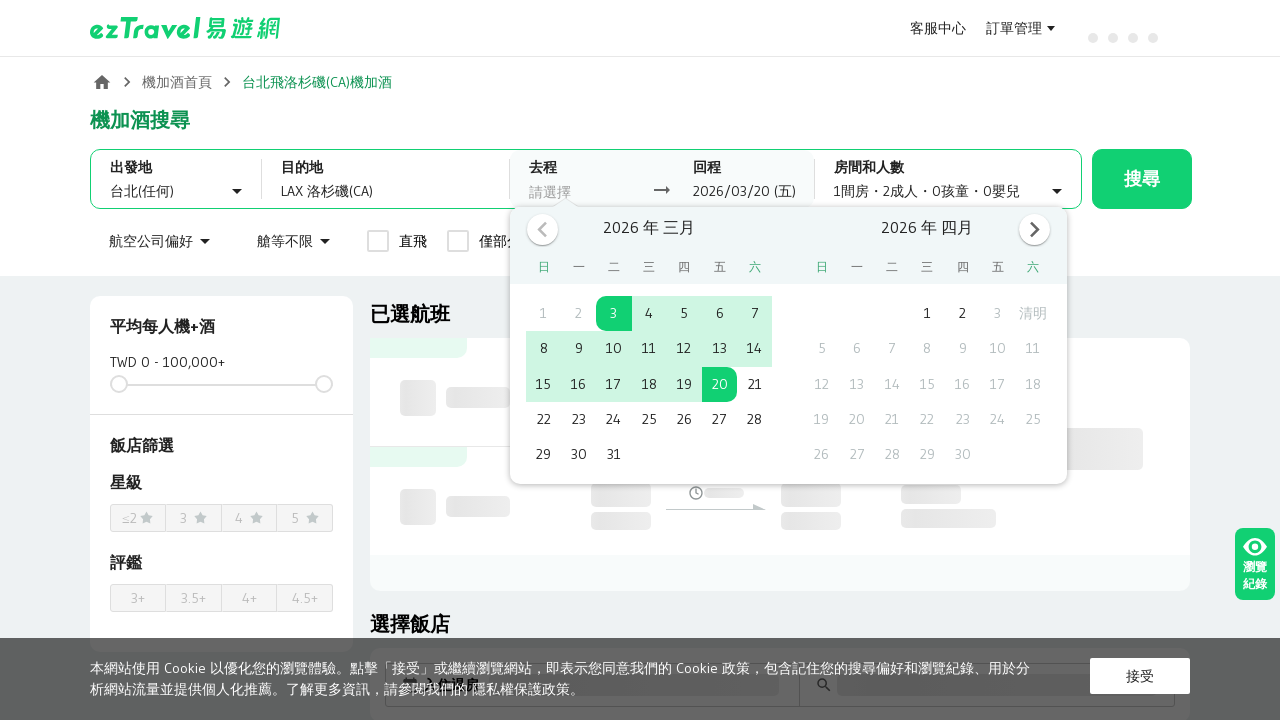

Located return date input field
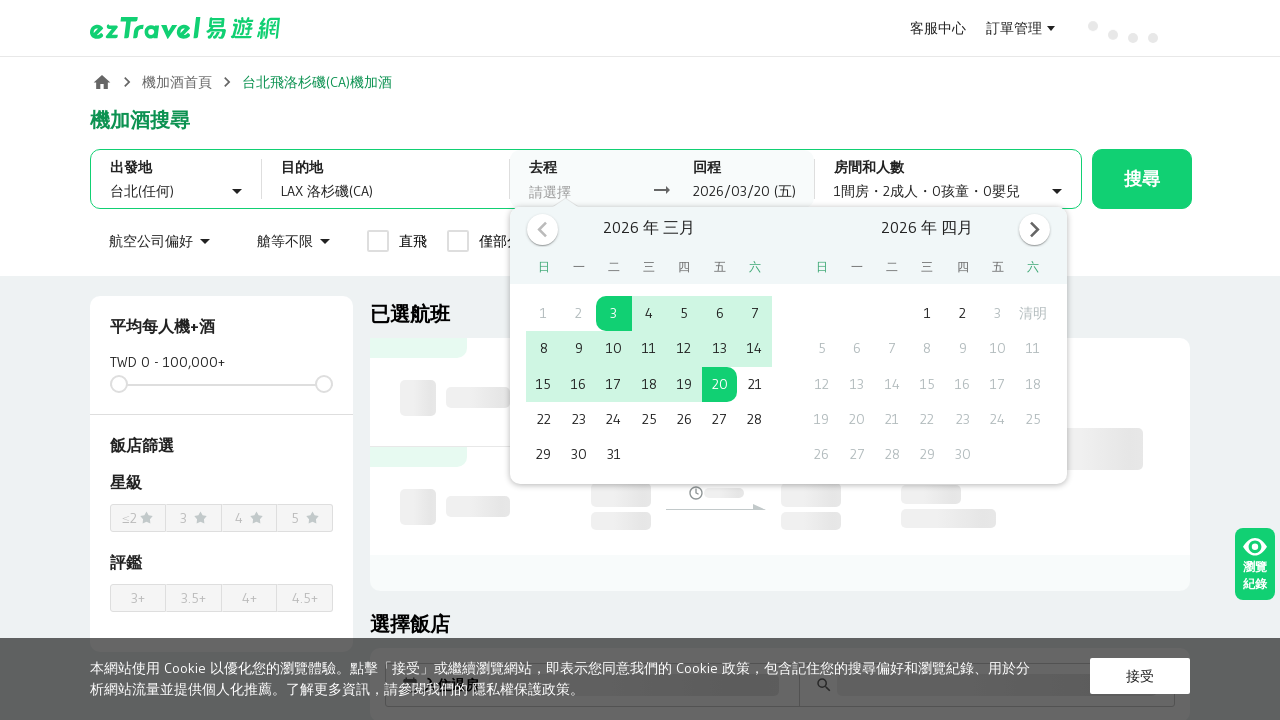

Return date input became visible
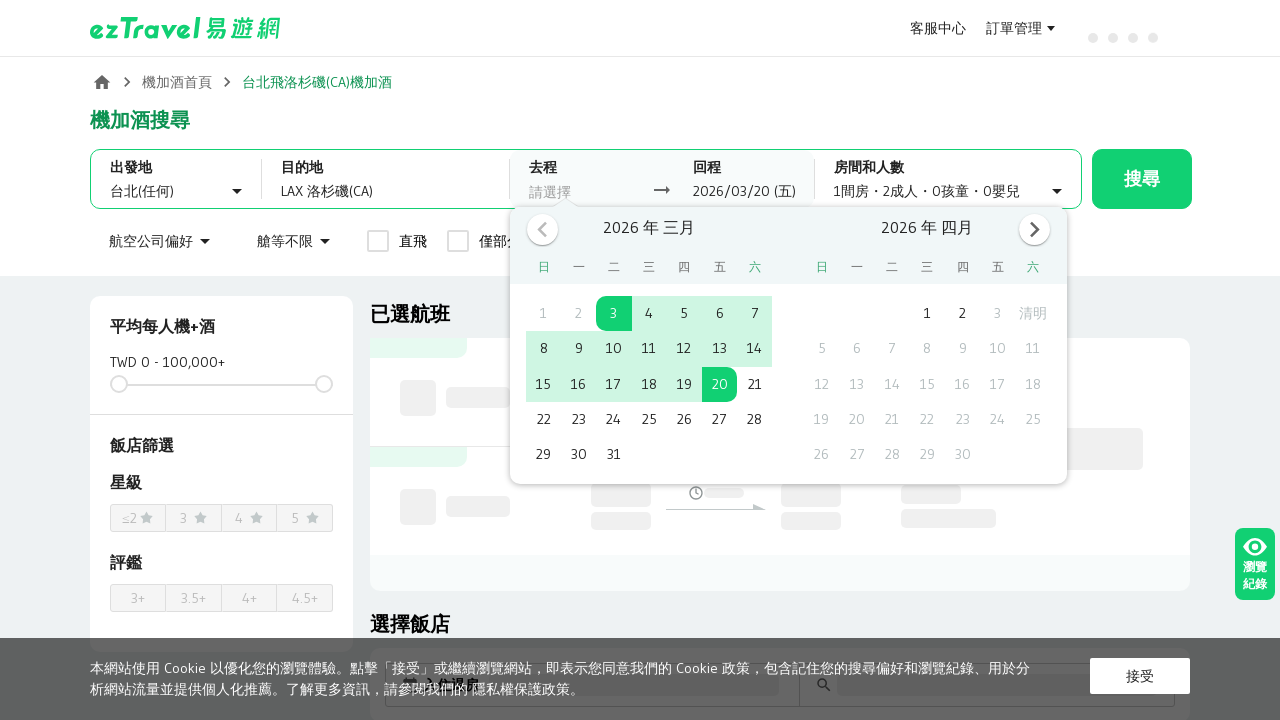

Scrolled return date input into view
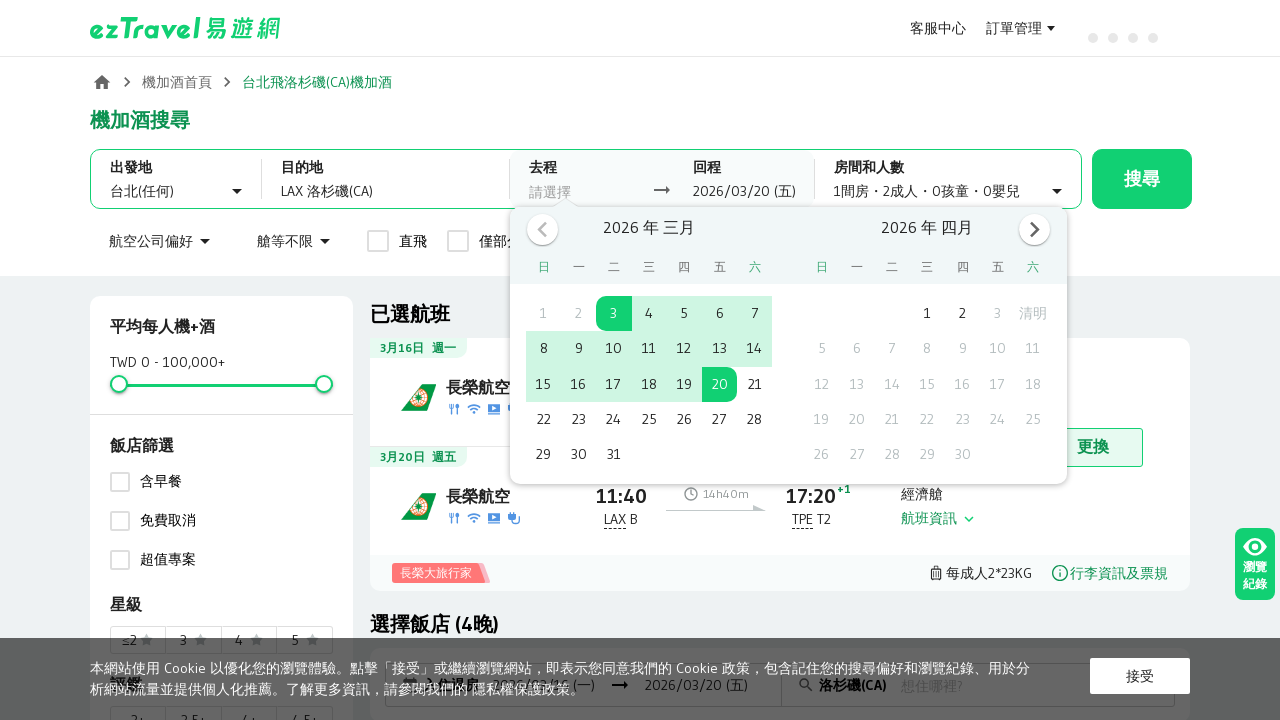

Clicked on return date input field at (748, 192) on #package-search-date-select-end >> nth=0
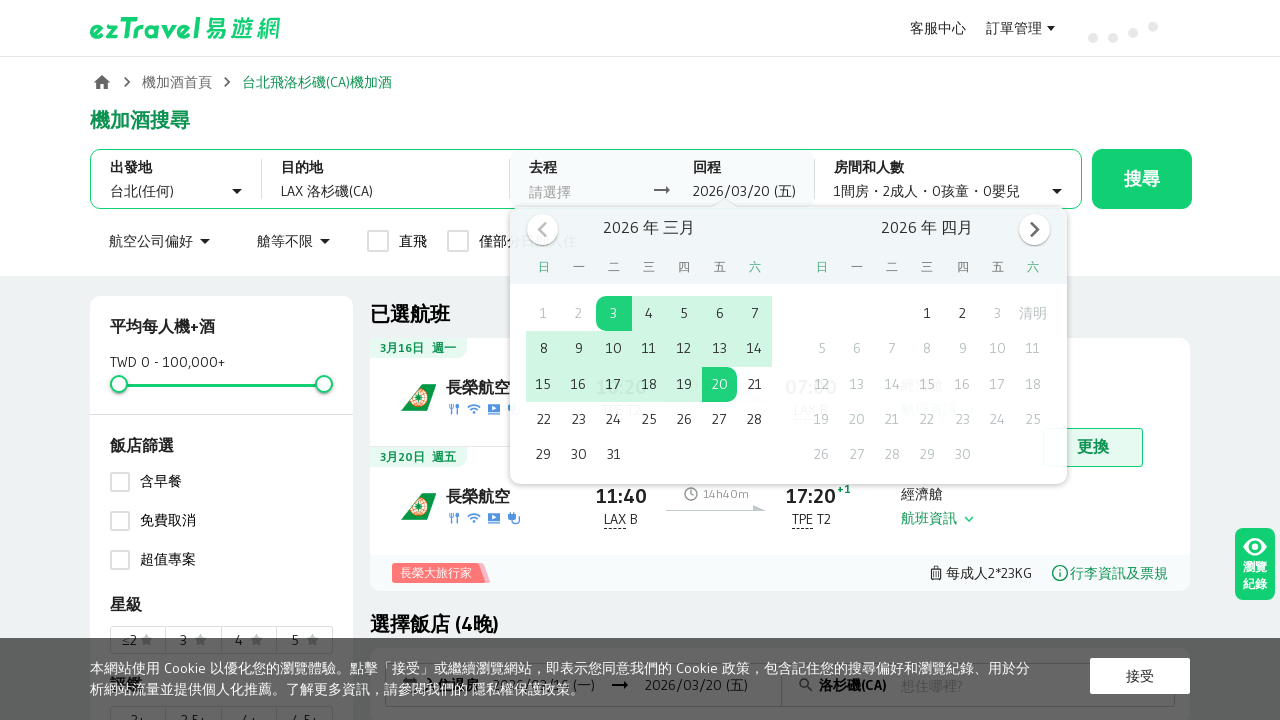

Selected all text in return date field
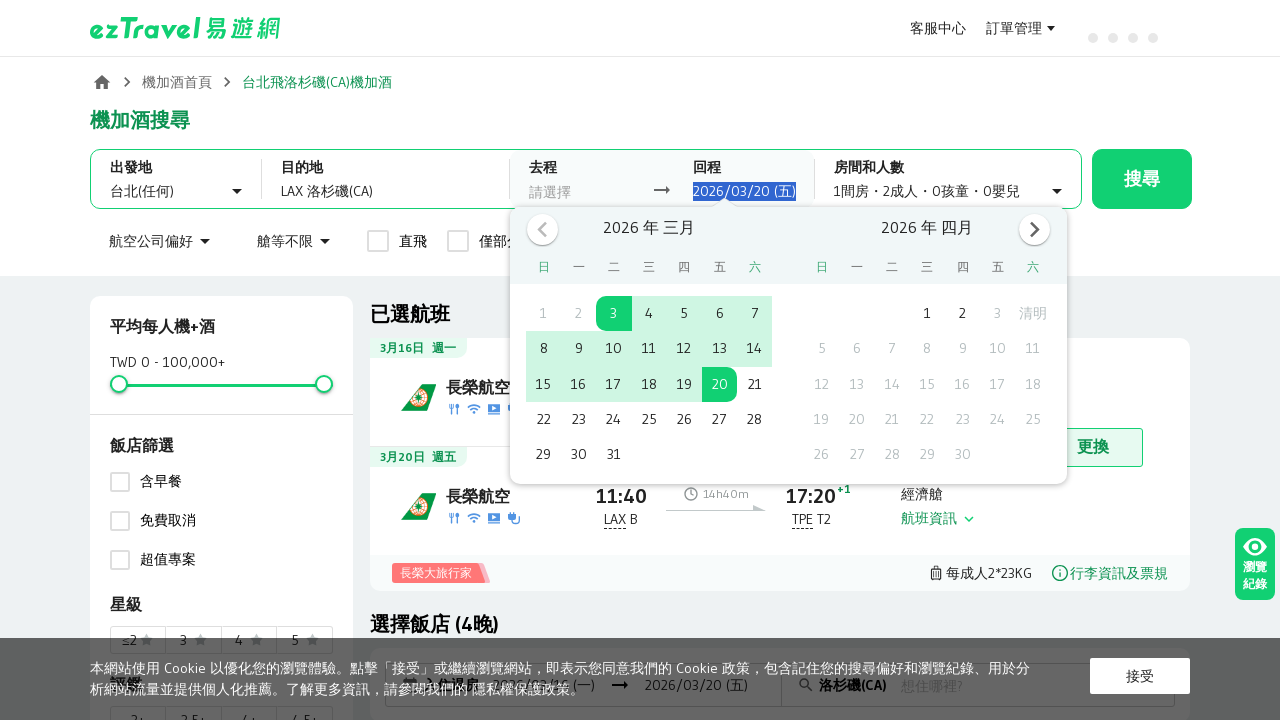

Deleted existing text in return date field
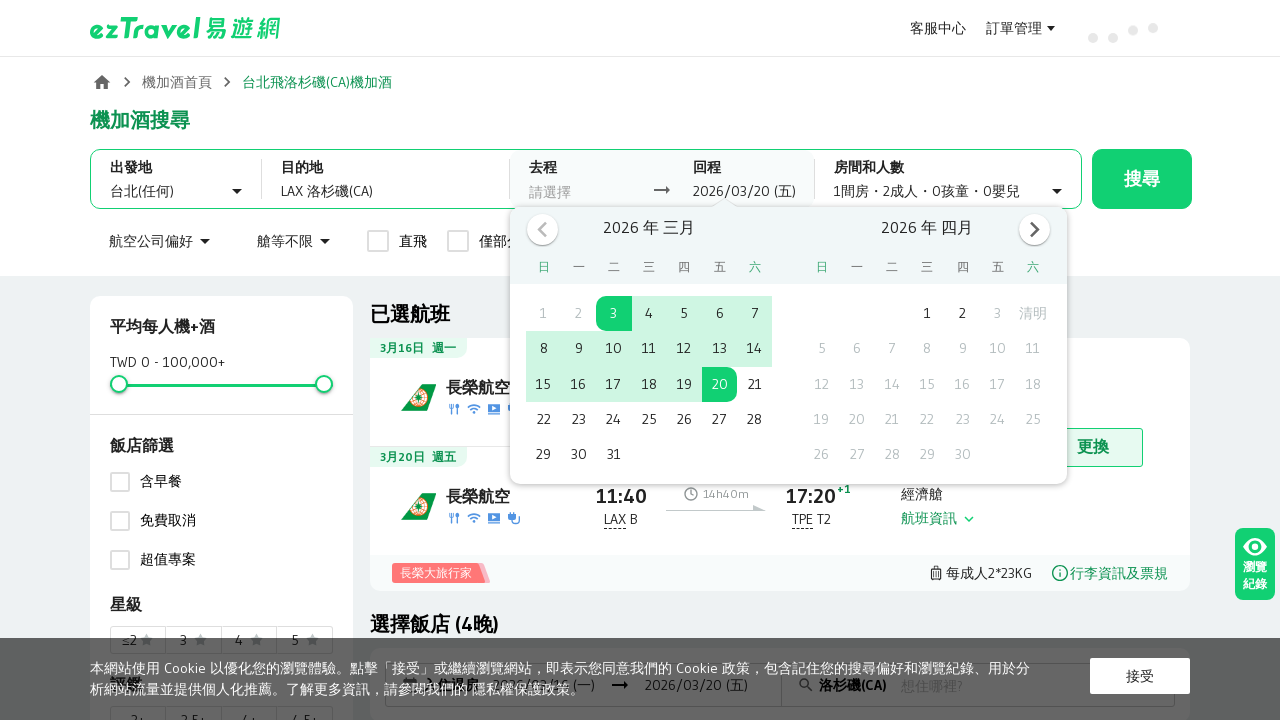

Filled return date with 2025/09/10 on #package-search-date-select-end >> nth=0
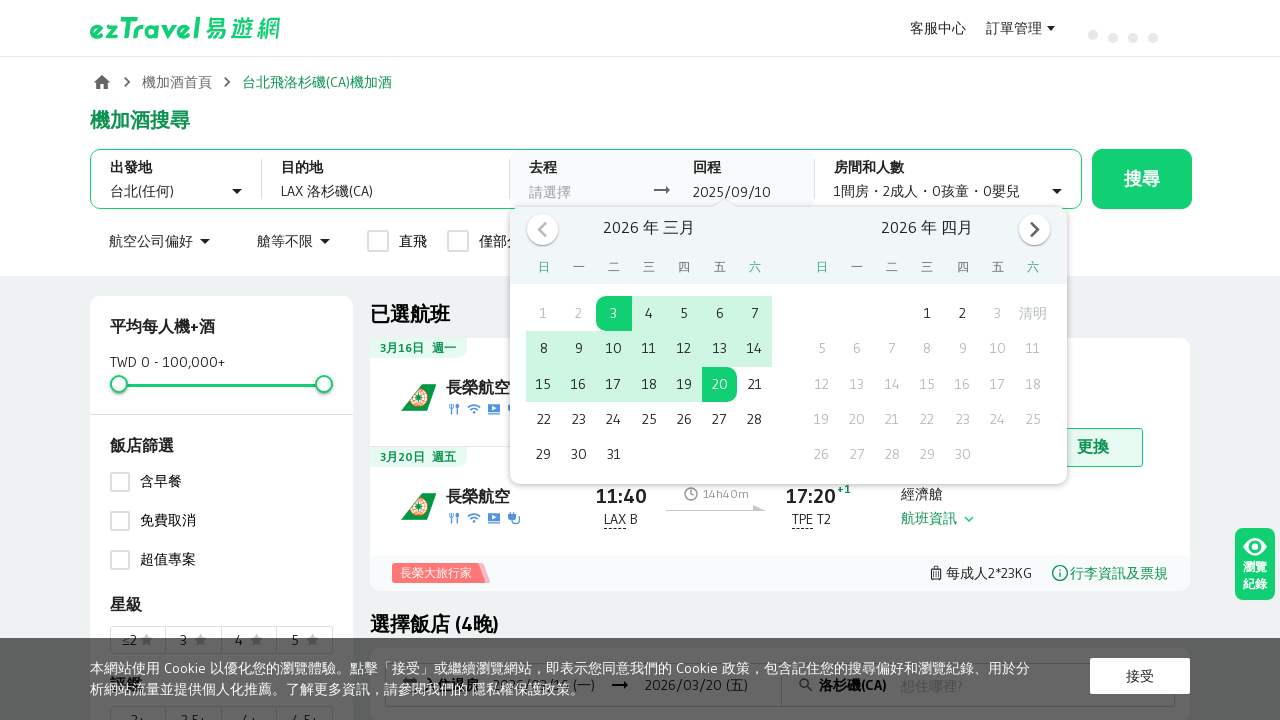

Pressed Enter to confirm return date
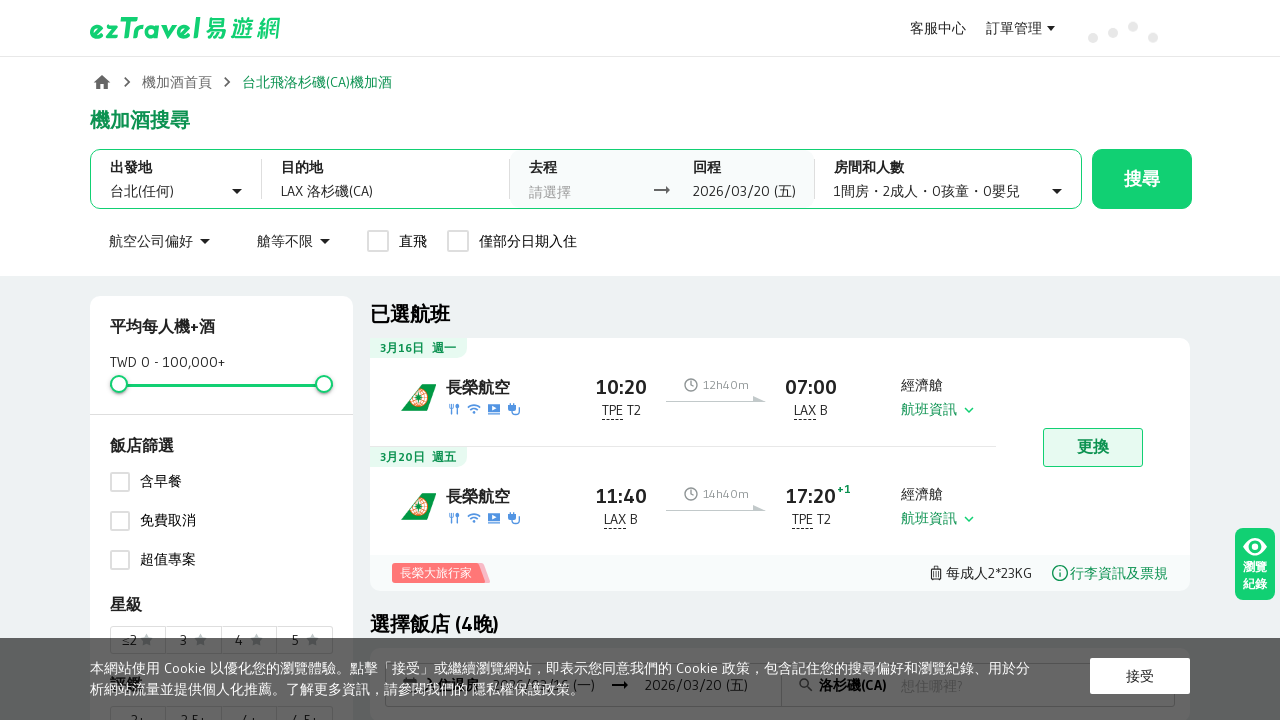

Clicked search button to find packages at (1142, 179) on button.ez-btn.search-lg >> internal:has-text="\u641c\u5c0b"i
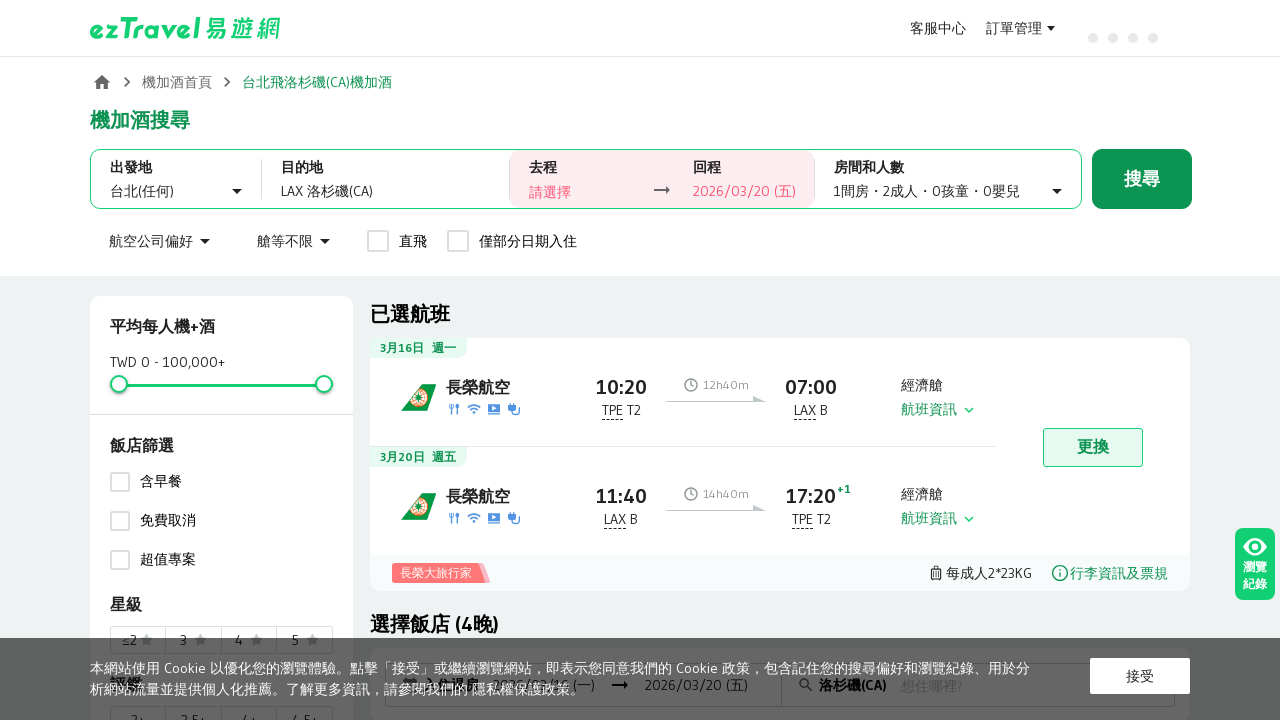

Waited for search results to load
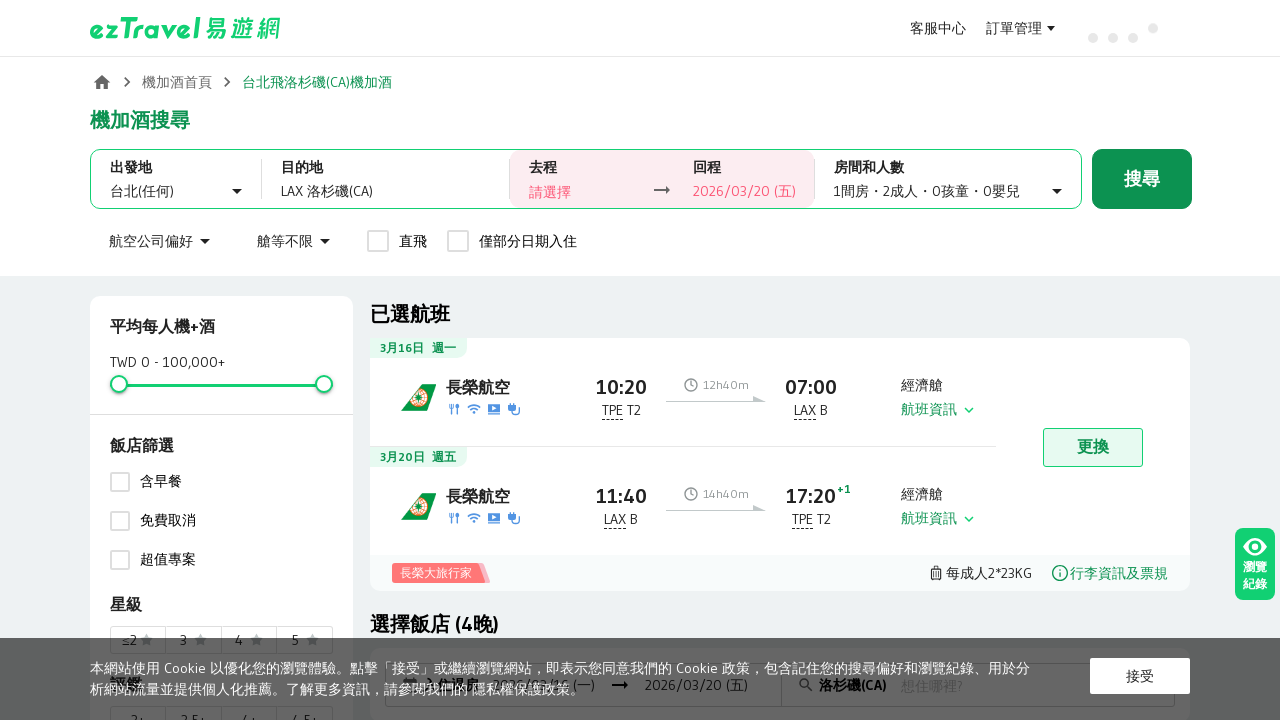

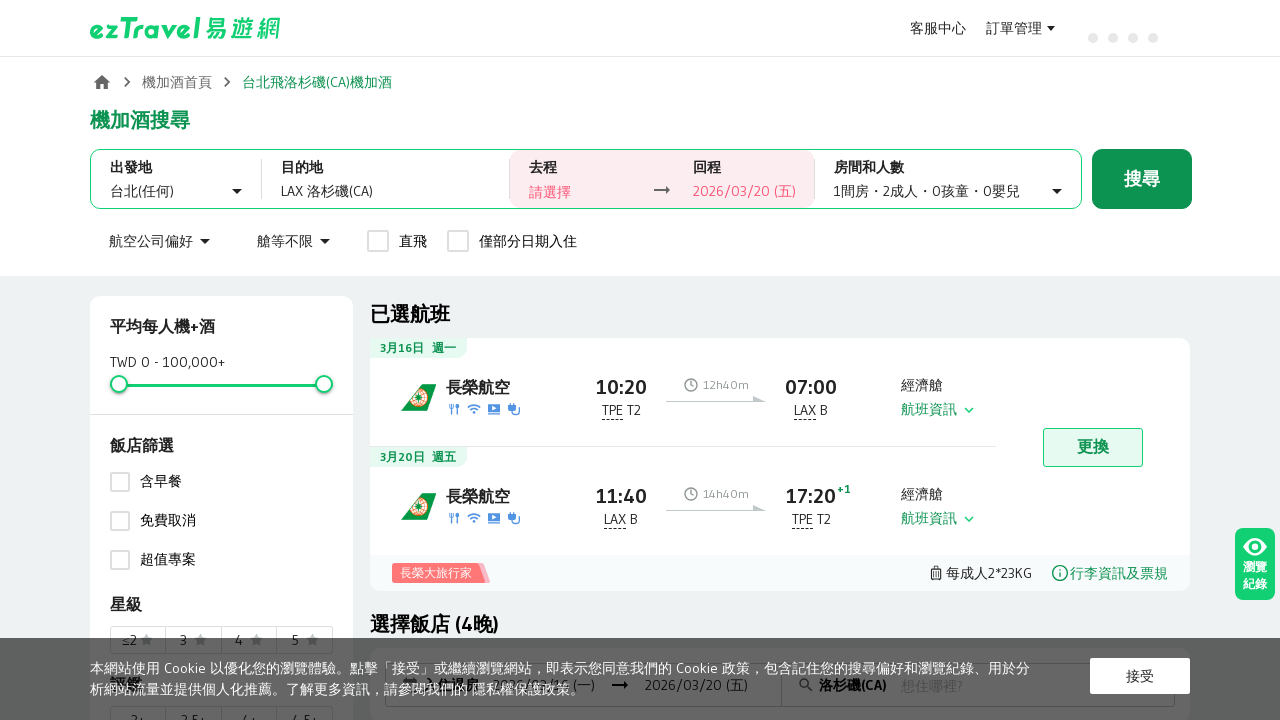